Navigates to GitHub homepage and executes JavaScript to modify the background color of a button element on the page.

Starting URL: https://github.com/

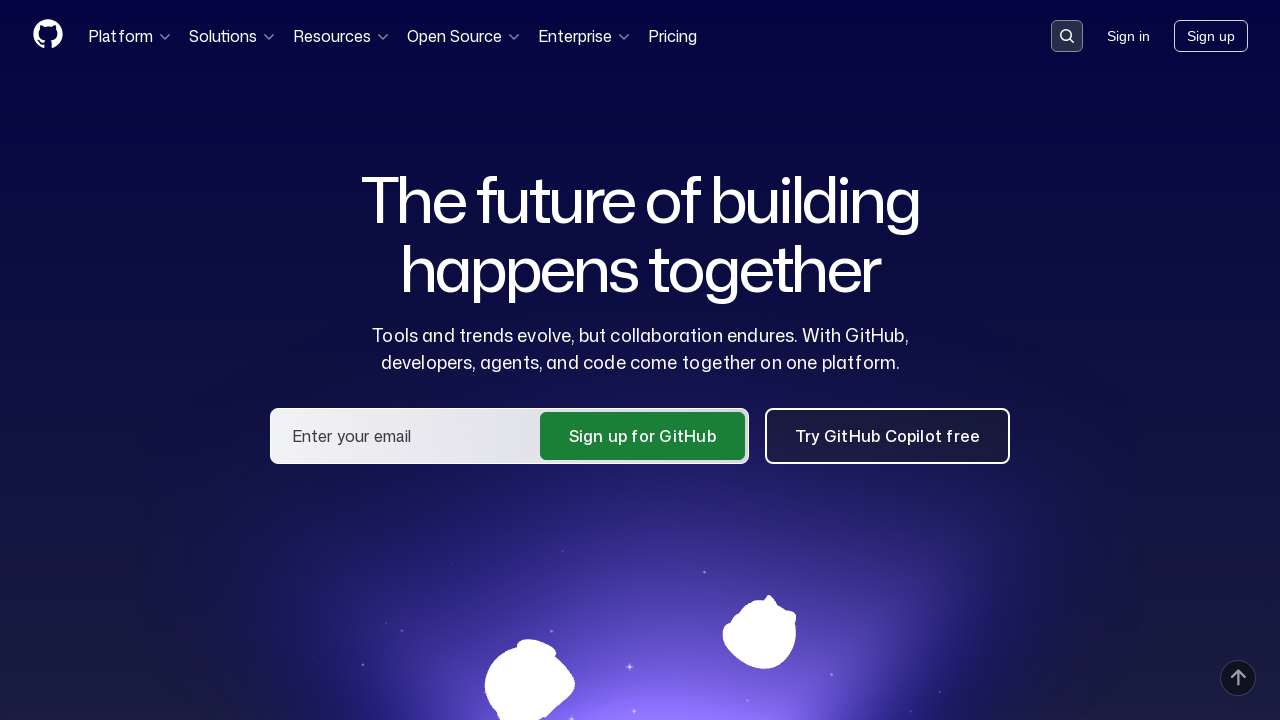

Navigated to GitHub homepage
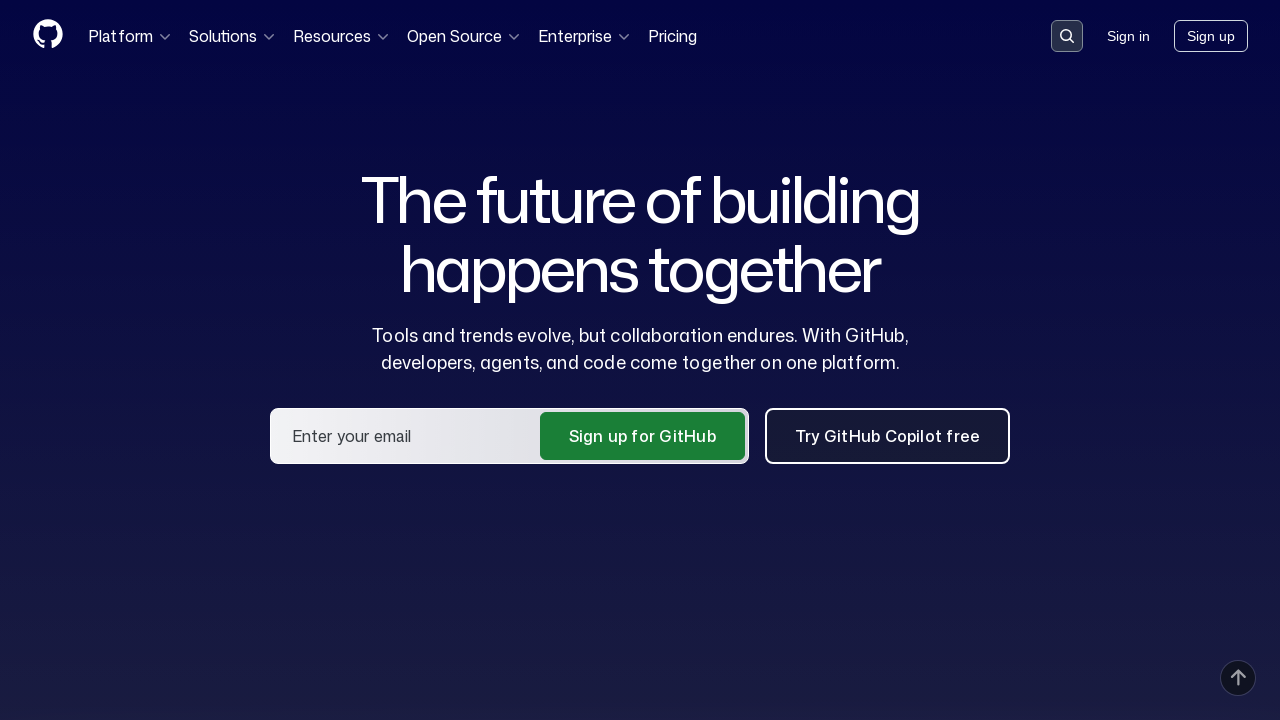

Executed JavaScript to modify button background color to #125221
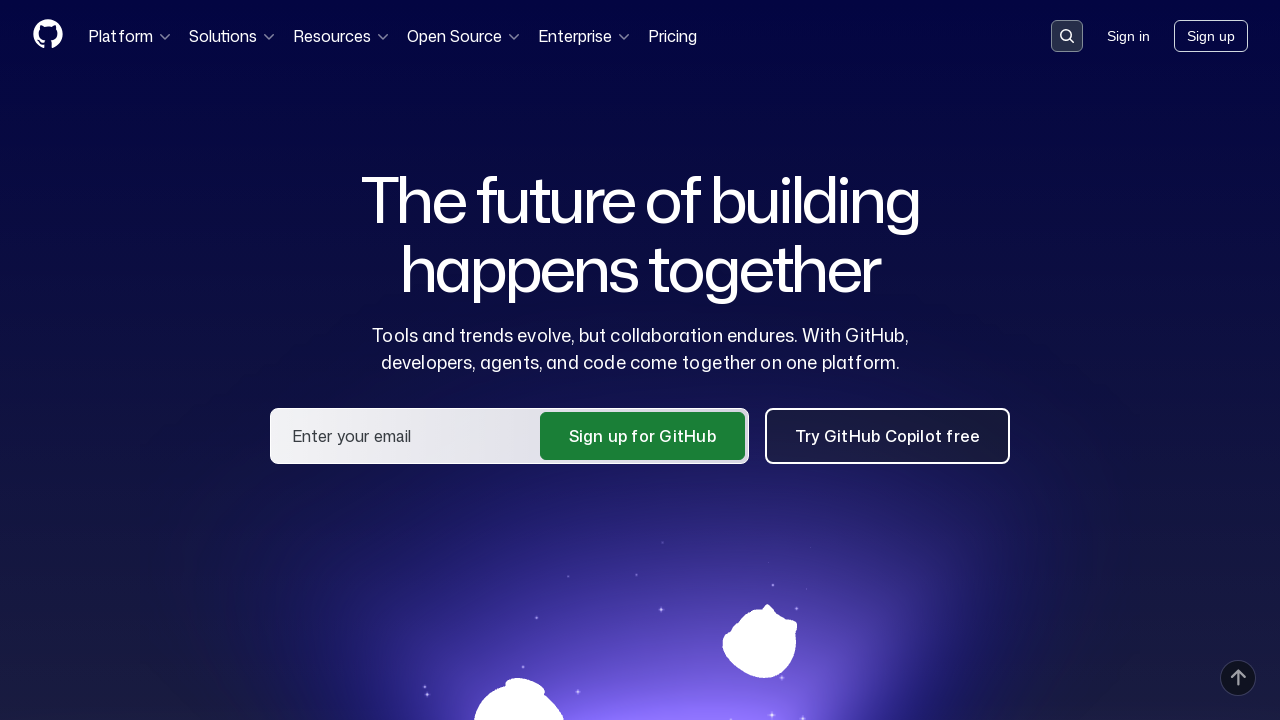

Waited 1000ms for JavaScript change to apply
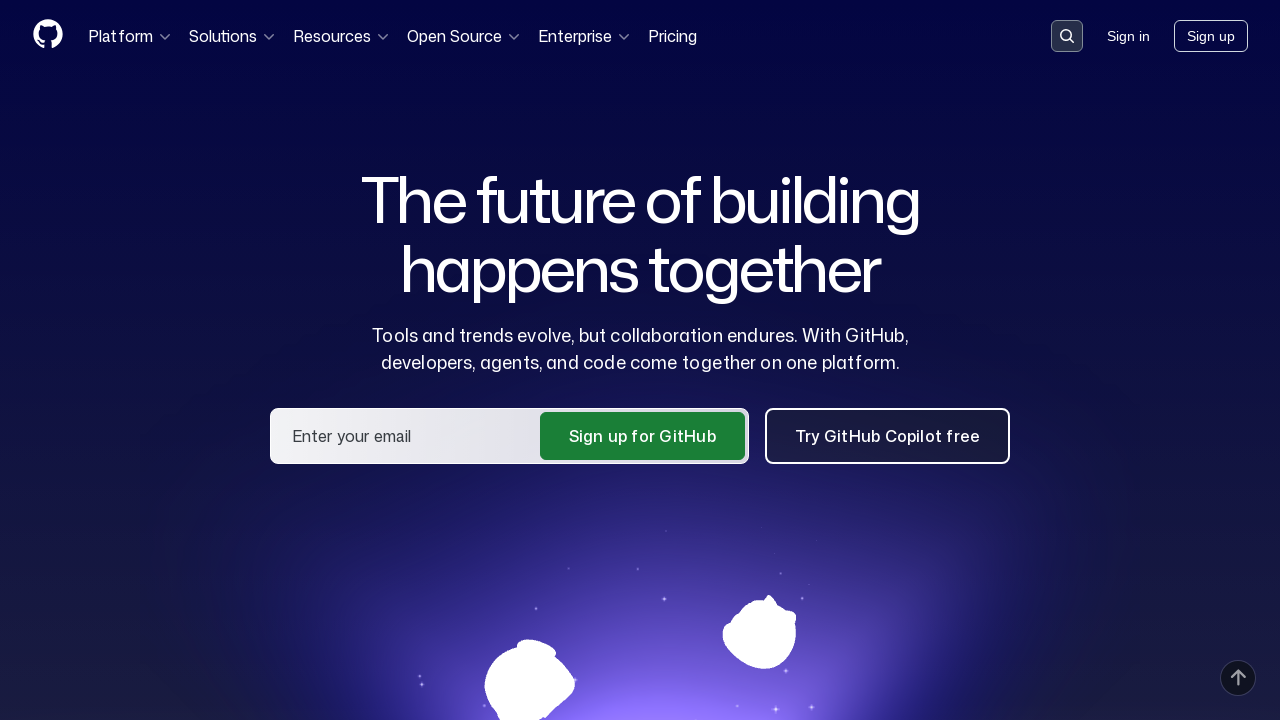

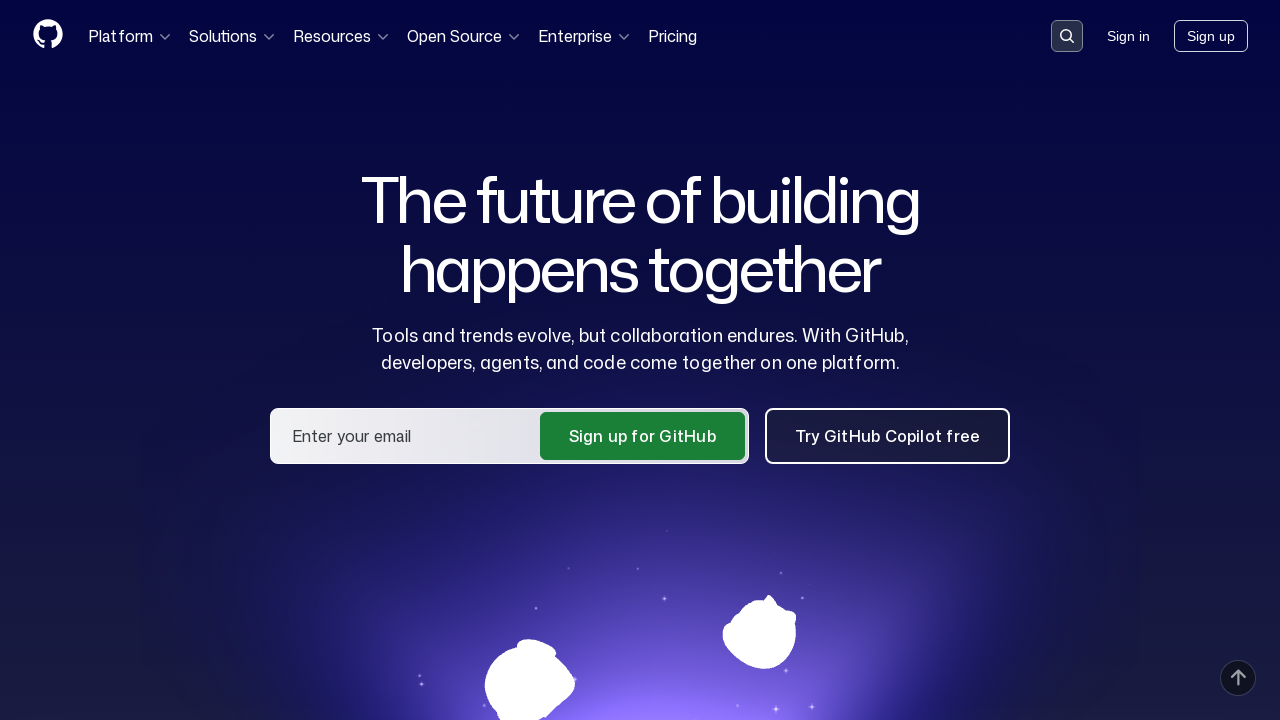